Tests the confirm alert by clicking the confirm button and dismissing (canceling) the alert, then verifies the cancel result text

Starting URL: https://demoqa.com/alerts

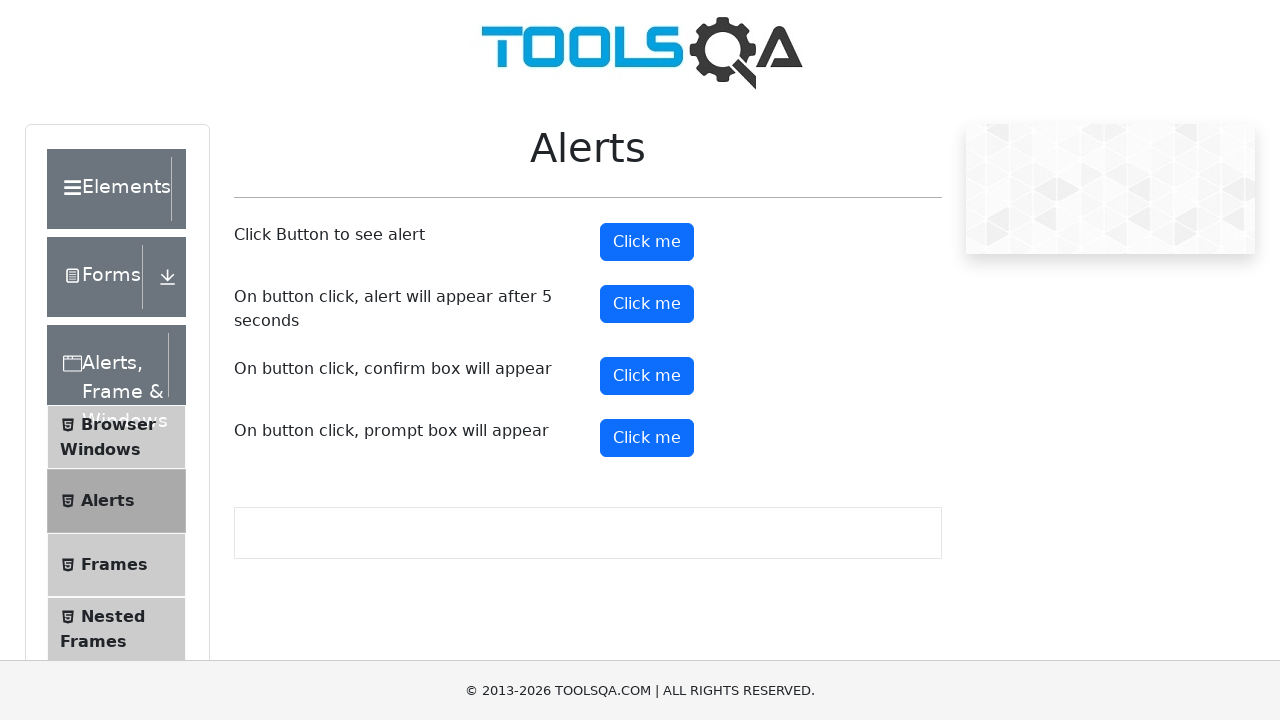

Set up dialog handler to dismiss the alert
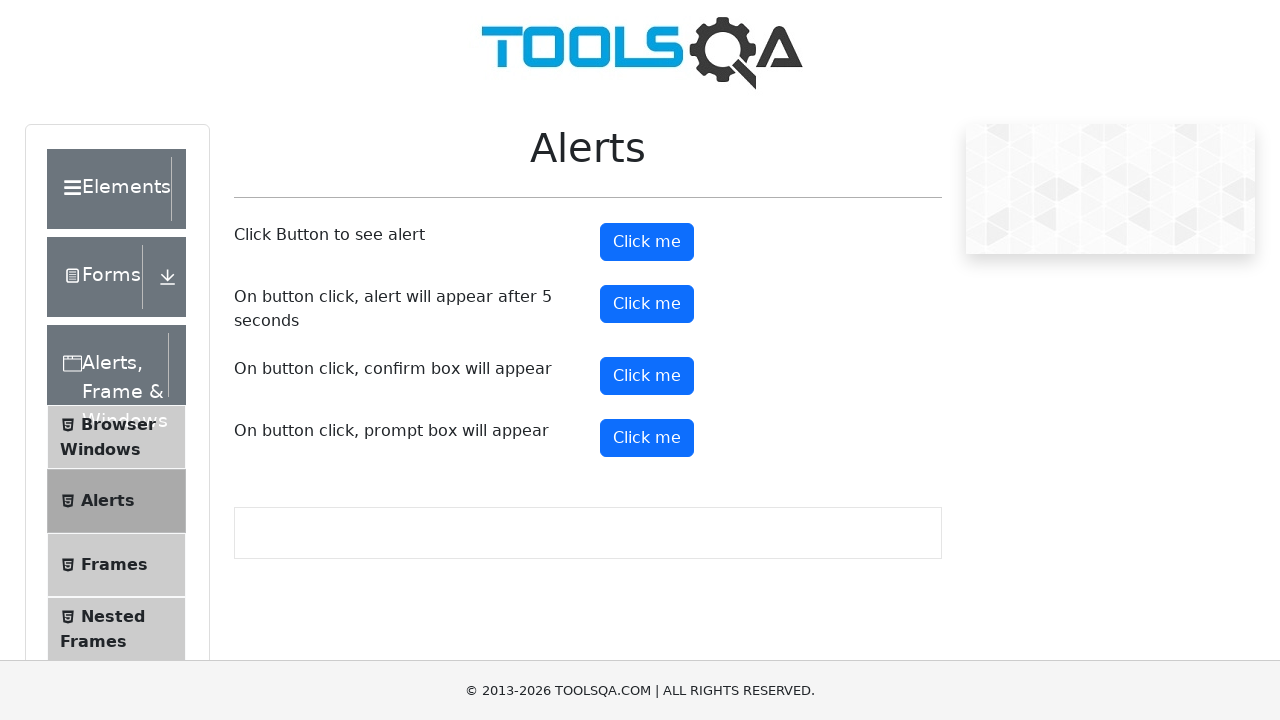

Clicked the confirm button to trigger the alert at (647, 376) on #confirmButton
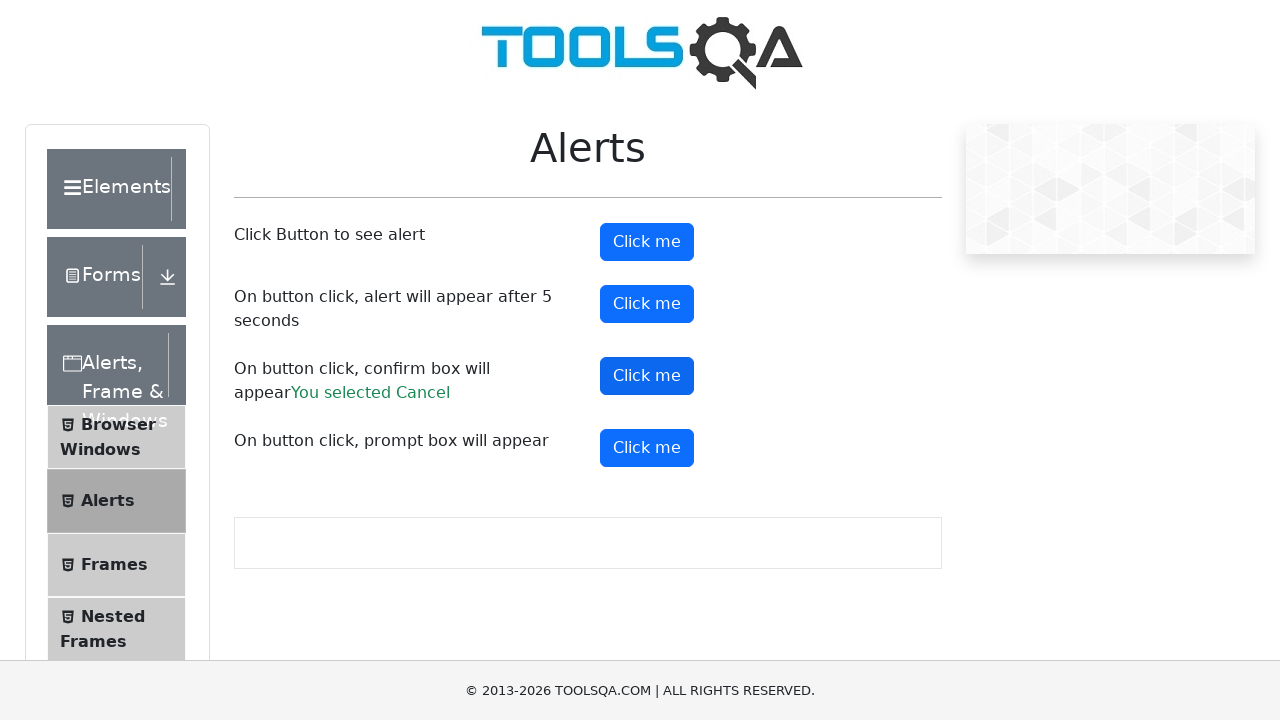

Confirm result text appeared after dismissing the alert
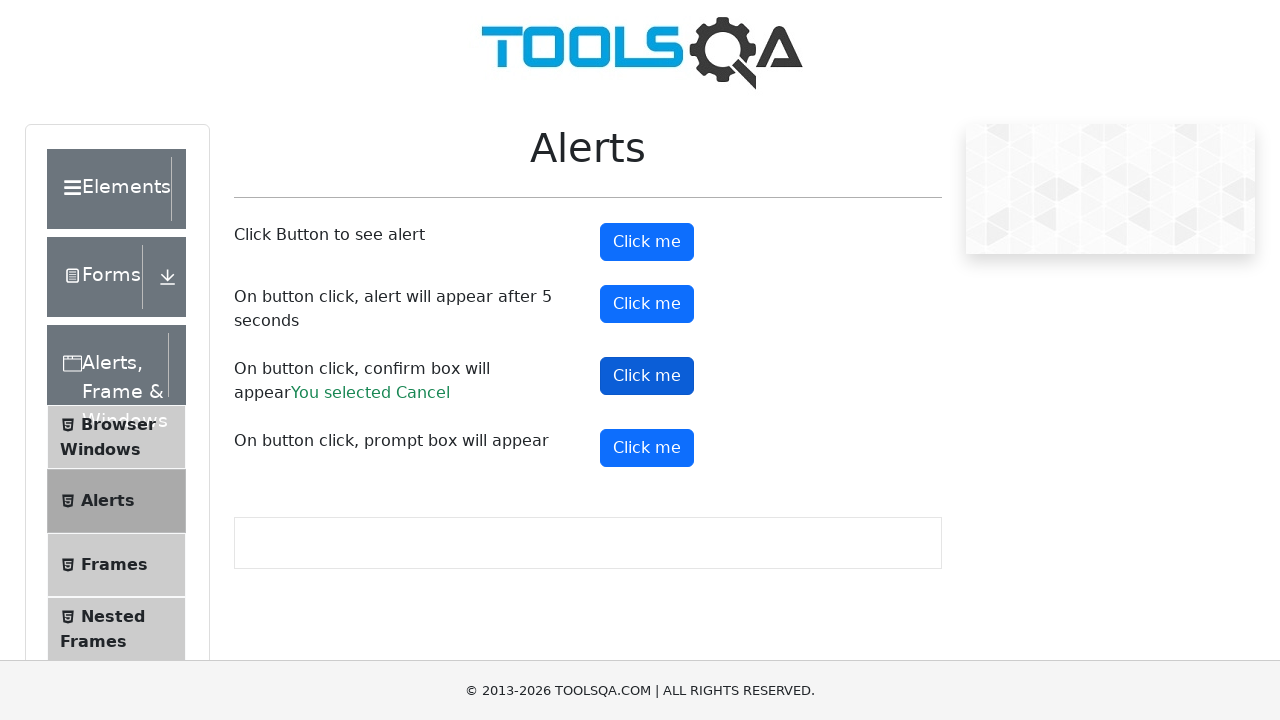

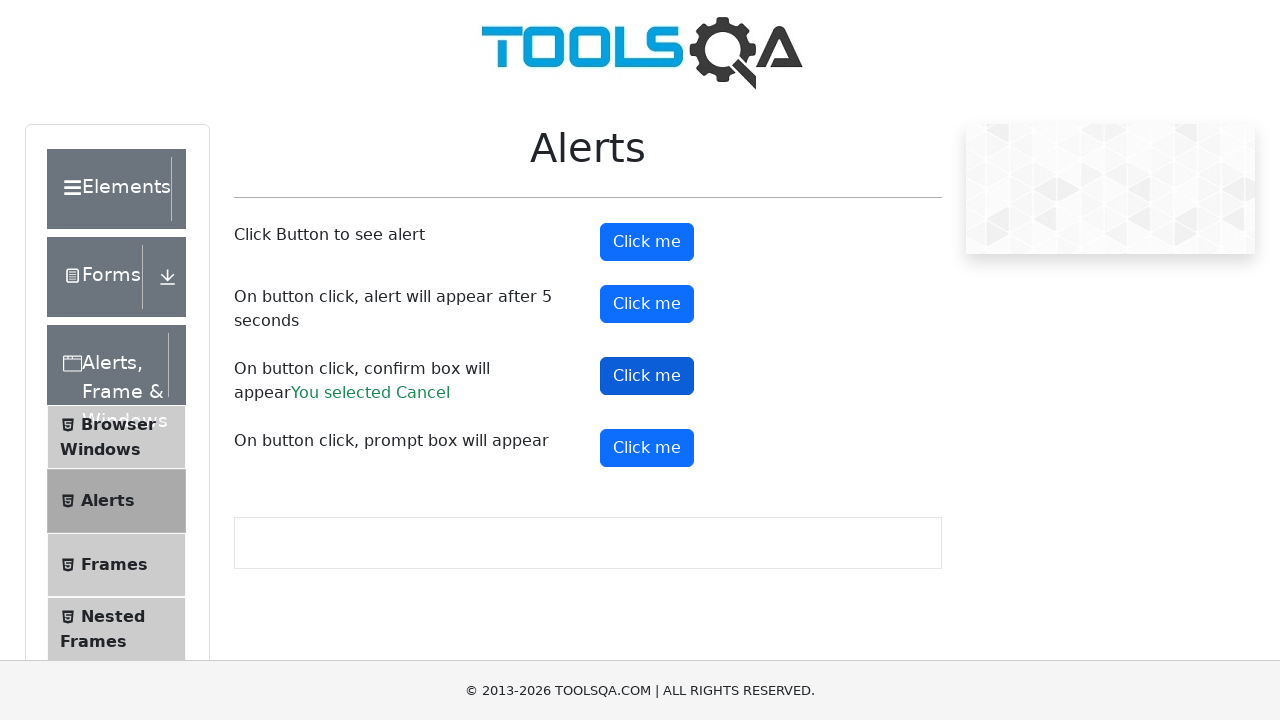